Tests tooltip display by hovering over age input field

Starting URL: https://jqueryui.com/resources/demos/tooltip/default.html

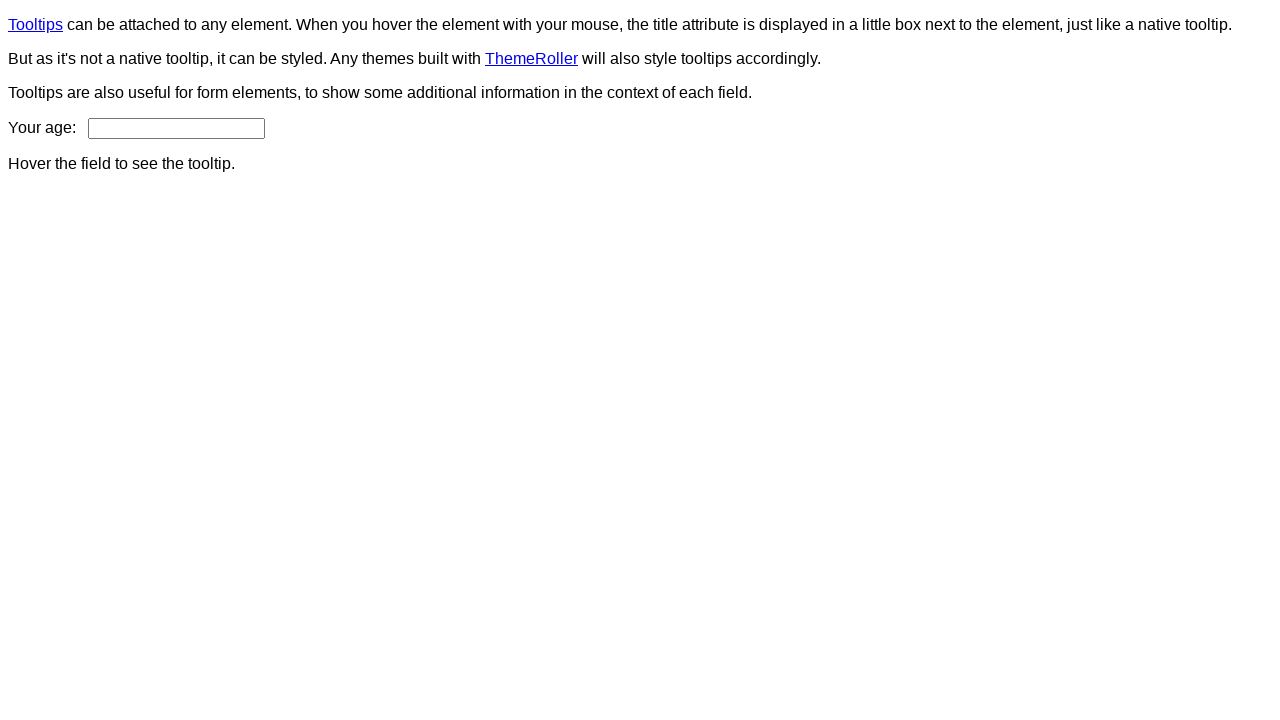

Navigated to jQuery UI tooltip demo page
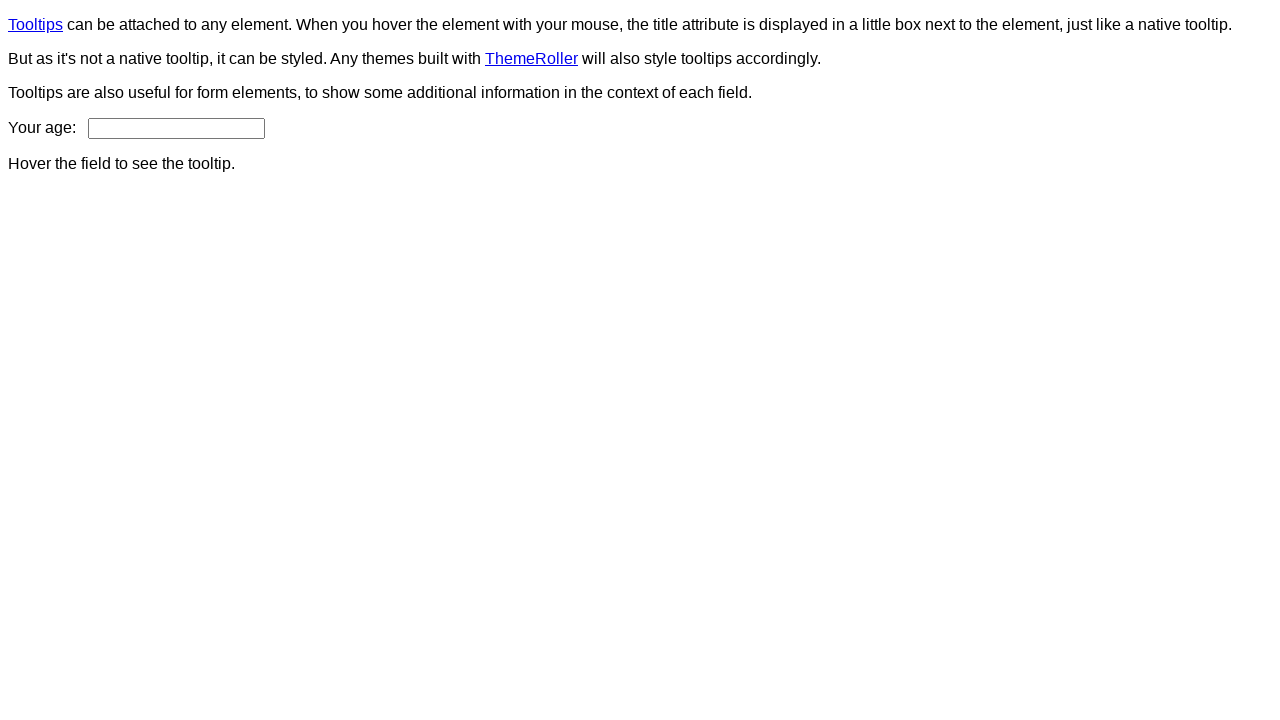

Hovered over age input field to trigger tooltip at (176, 128) on #age
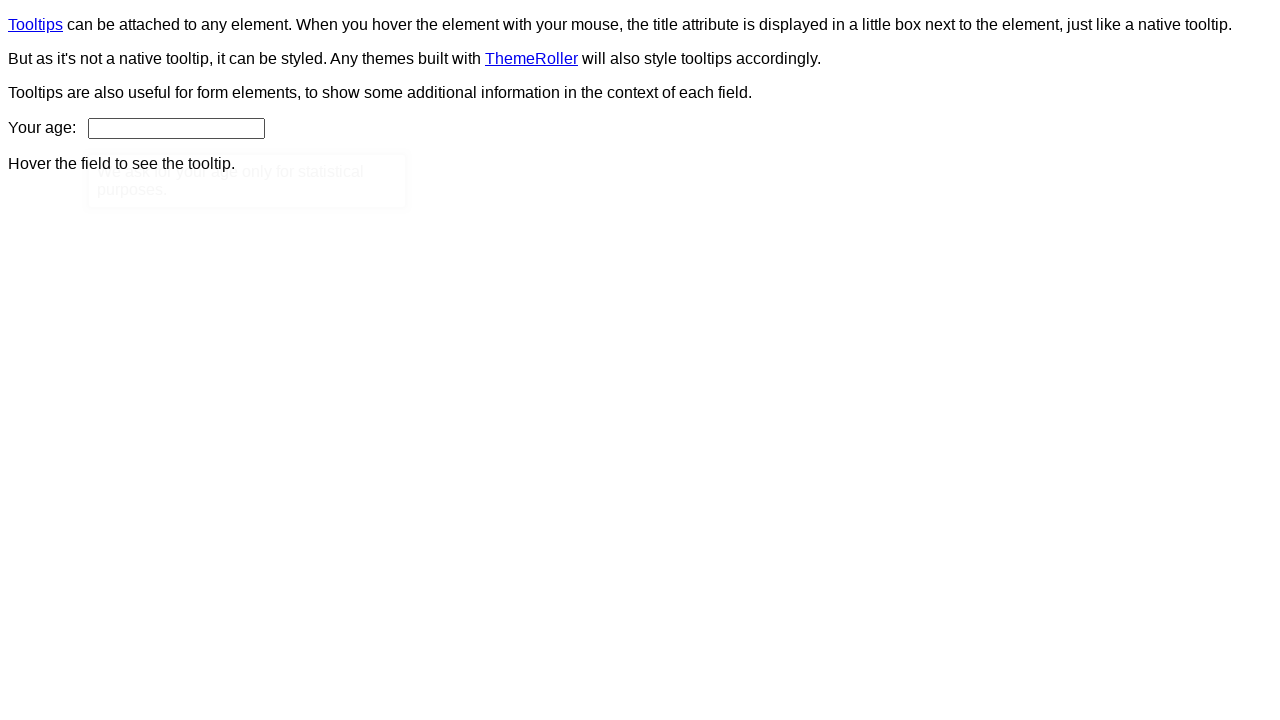

Located tooltip content element
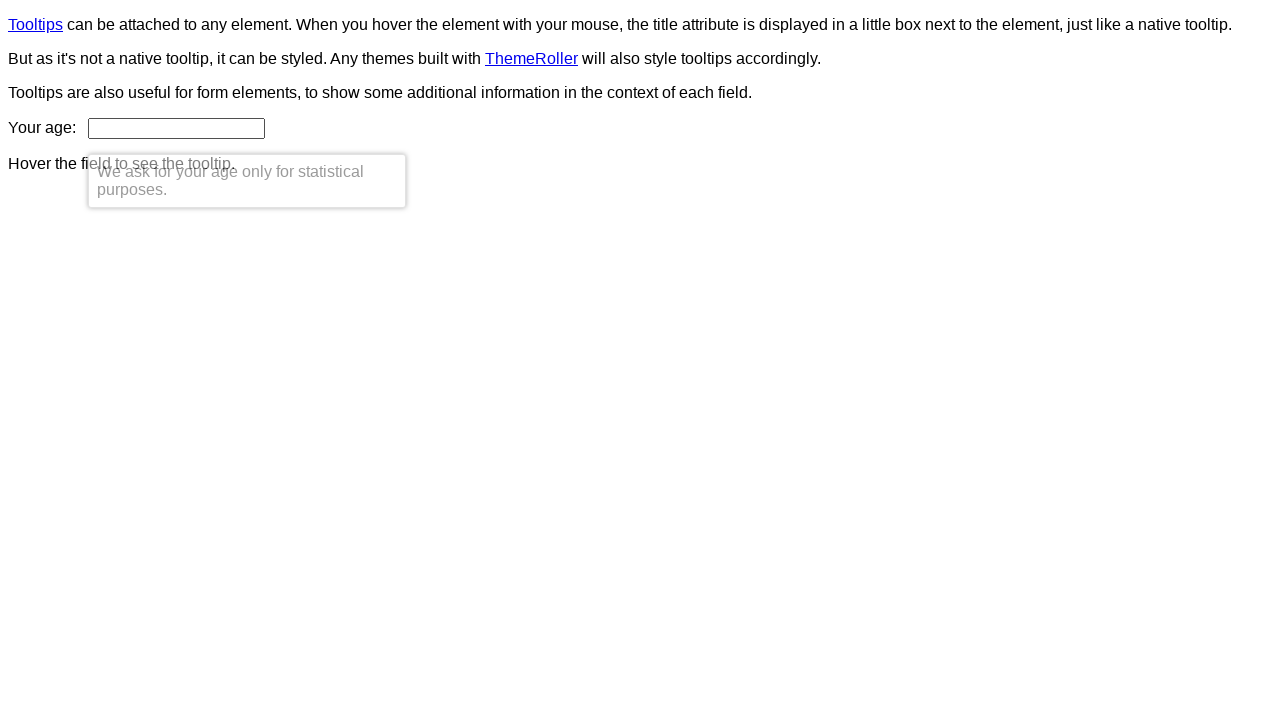

Verified tooltip displays correct message: 'We ask for your age only for statistical purposes.'
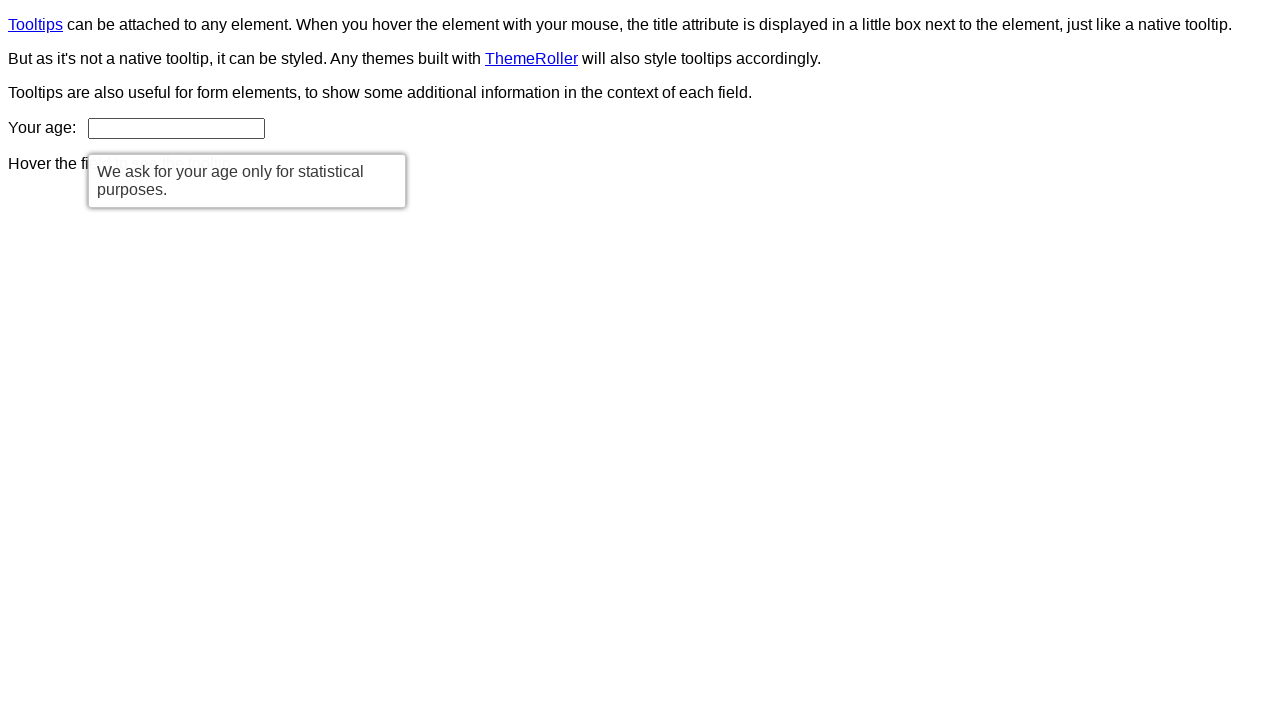

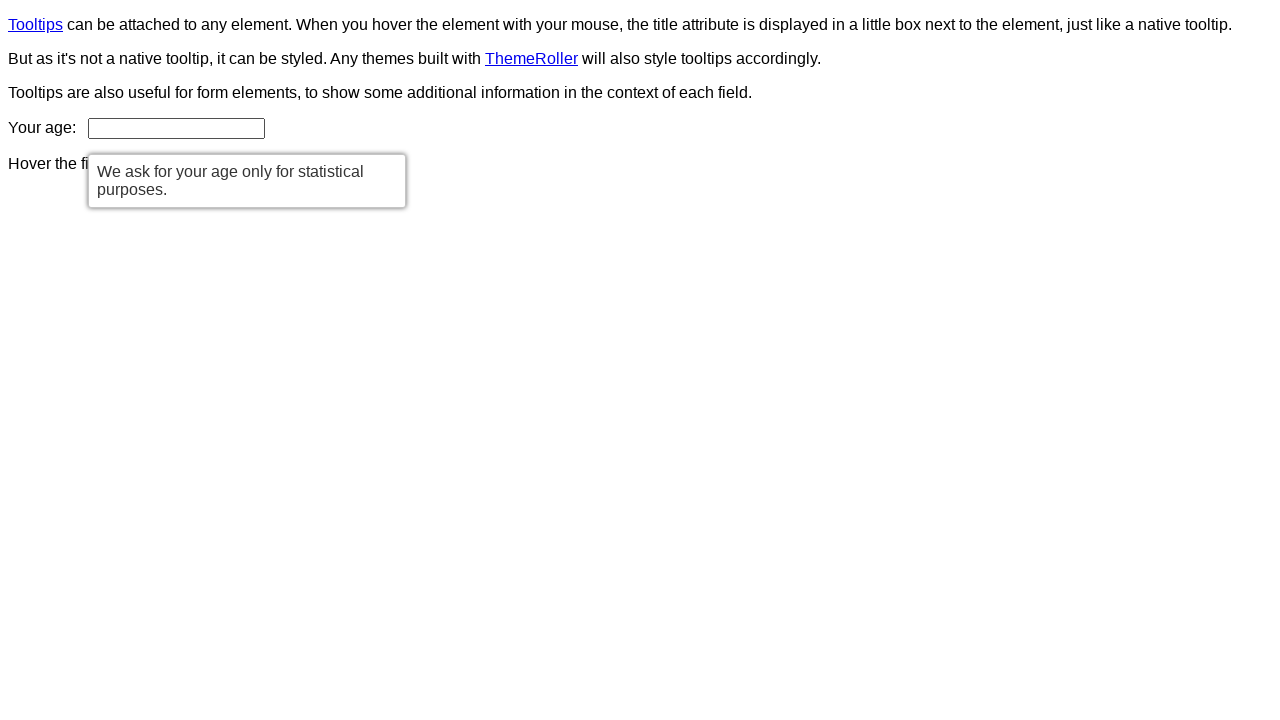